Tests alert prompt box by triggering the prompt, entering text, and accepting it

Starting URL: https://www.qa-practice.com/elements/alert/prompt

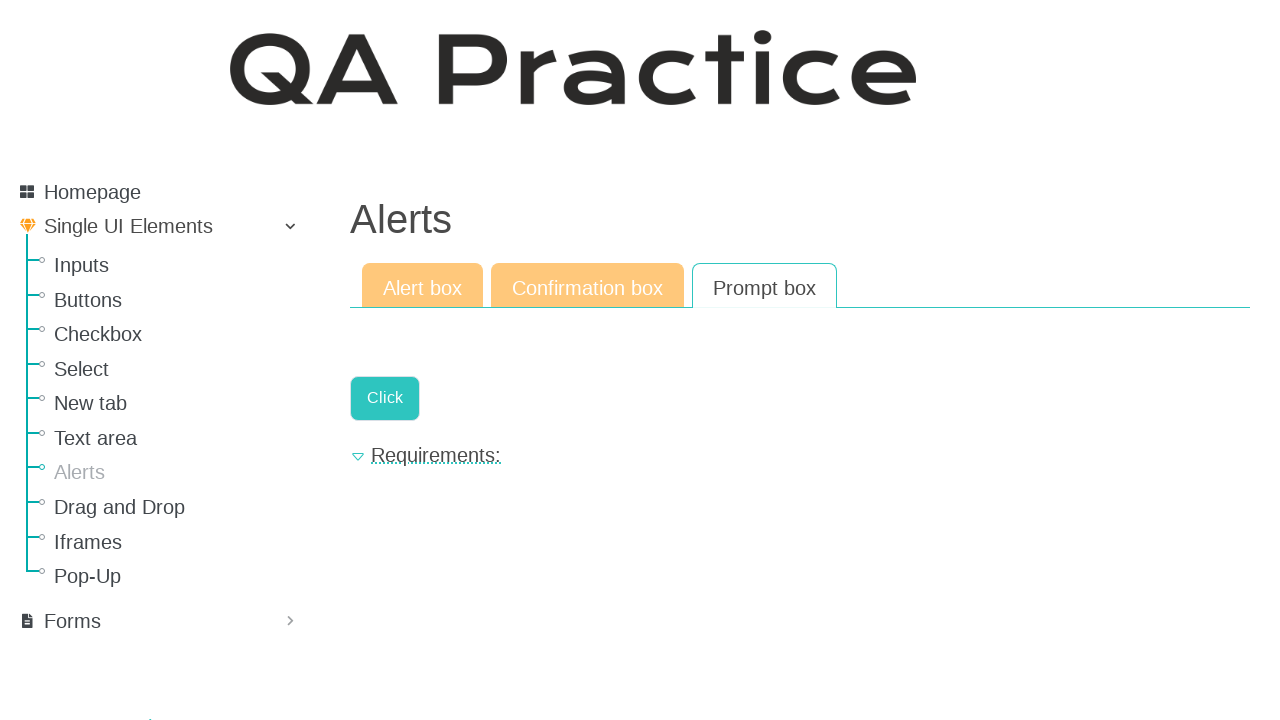

Set up dialog handler to accept prompt with text 'Hello'
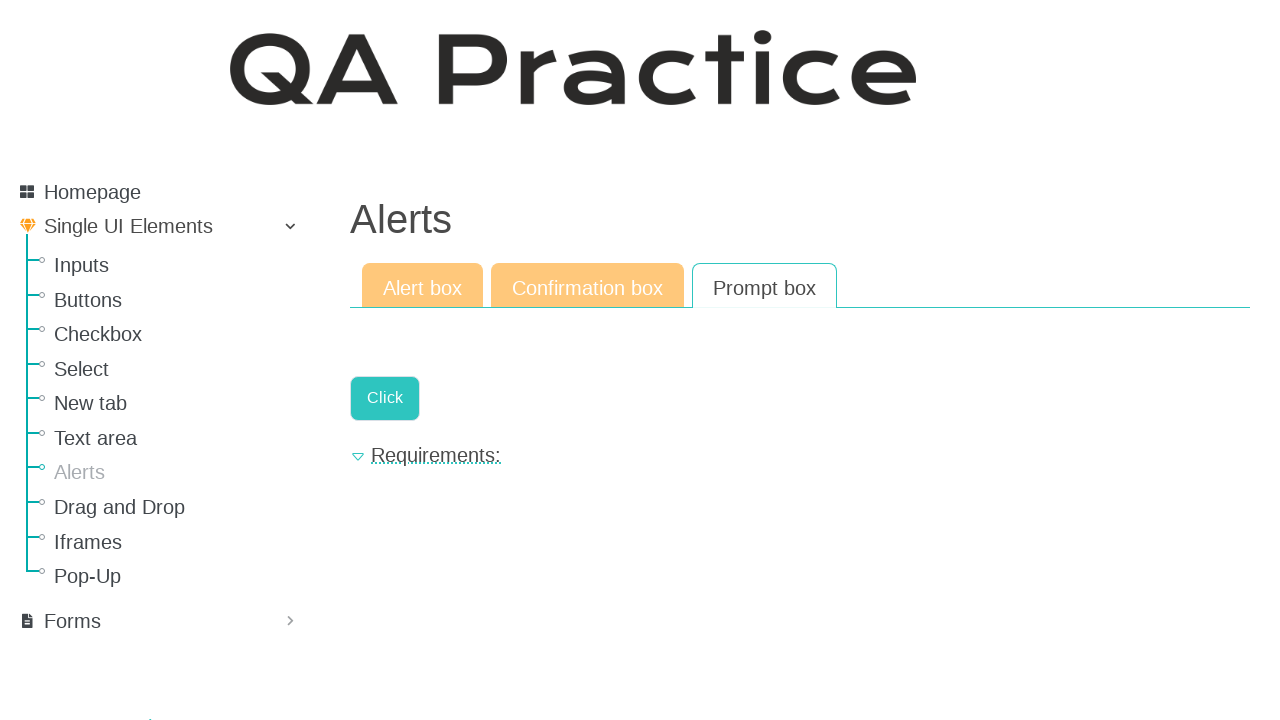

Clicked button to trigger prompt alert at (385, 398) on .a-button
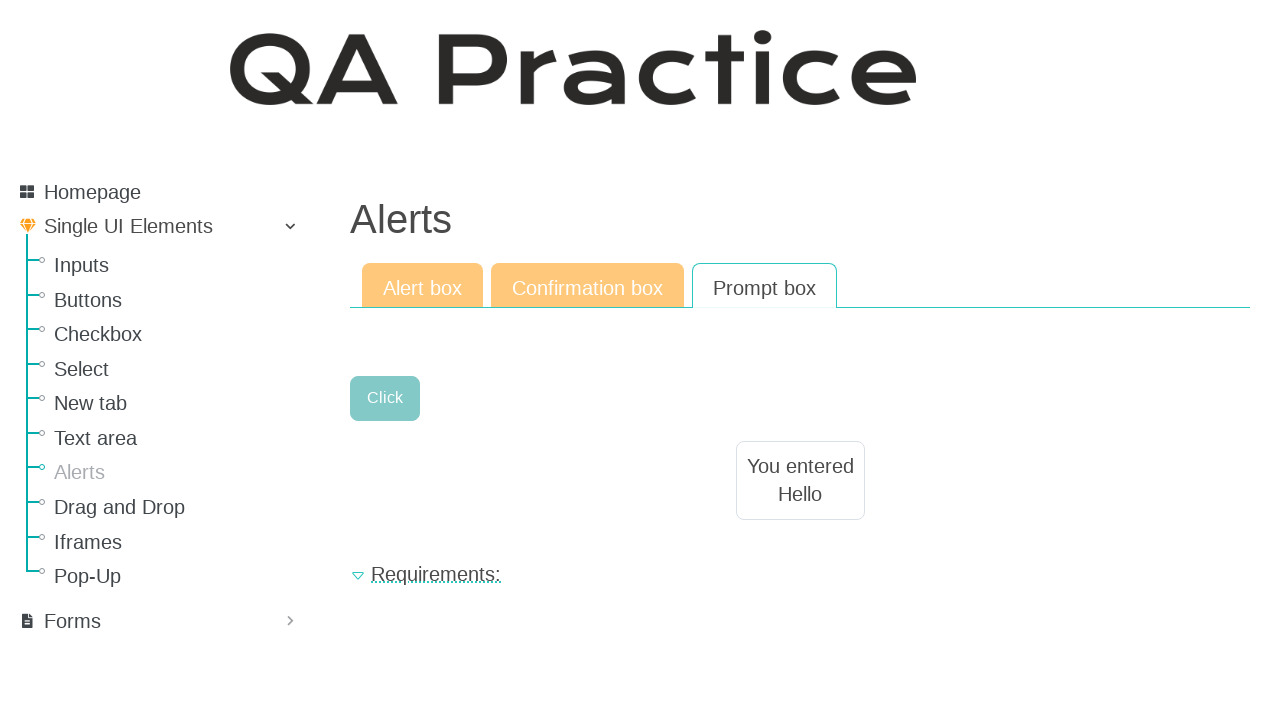

Waited for prompt interaction to complete
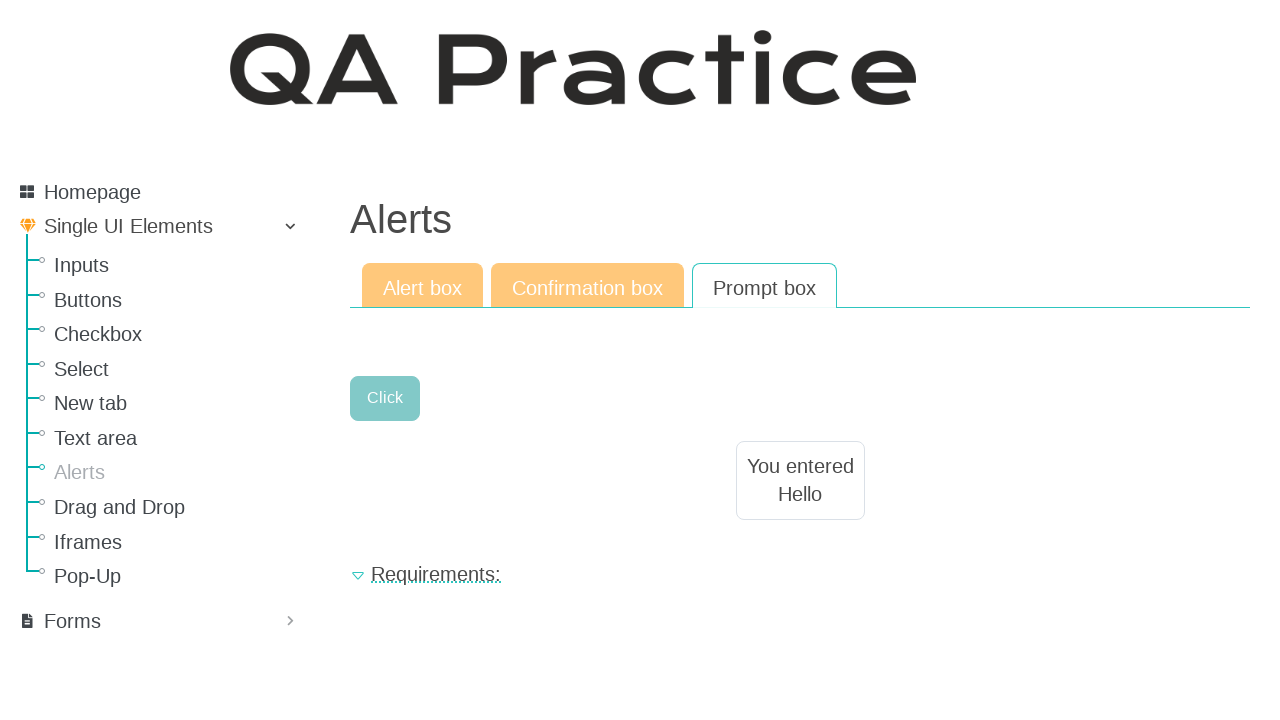

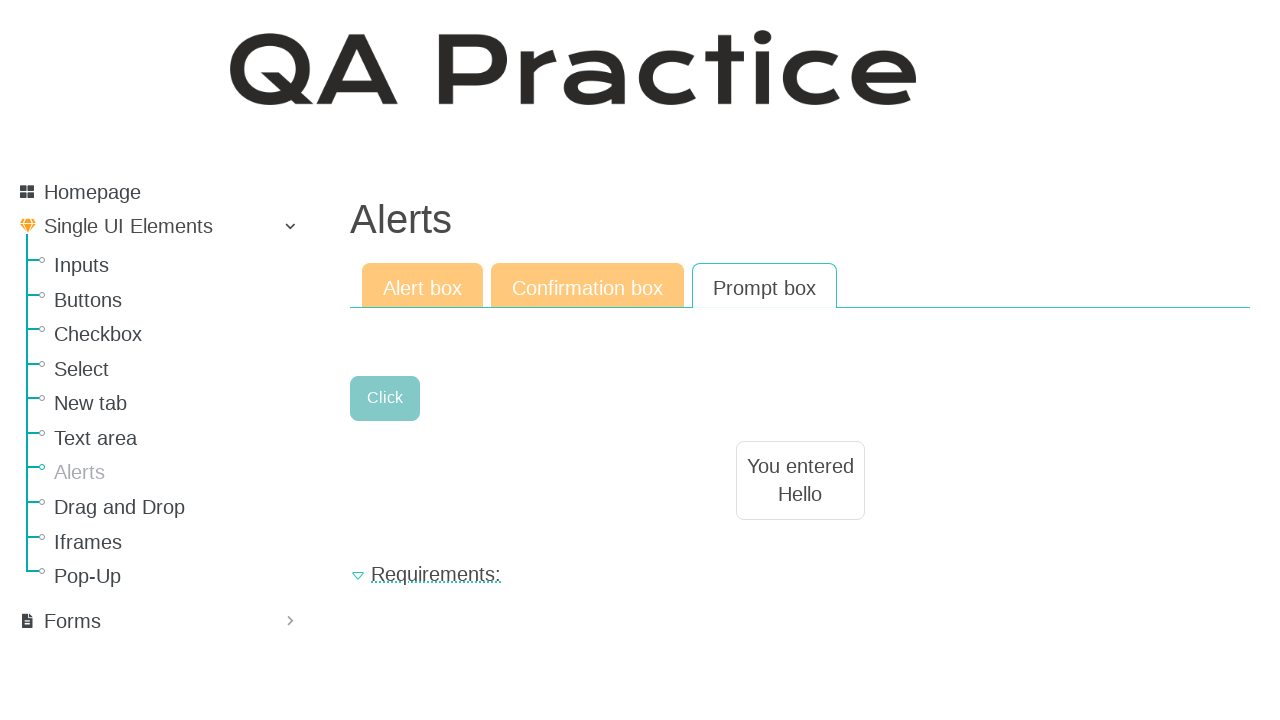